Tests new tab functionality by clicking a button that opens a new tab and verifying the tab opens

Starting URL: https://testautomationpractice.blogspot.com/

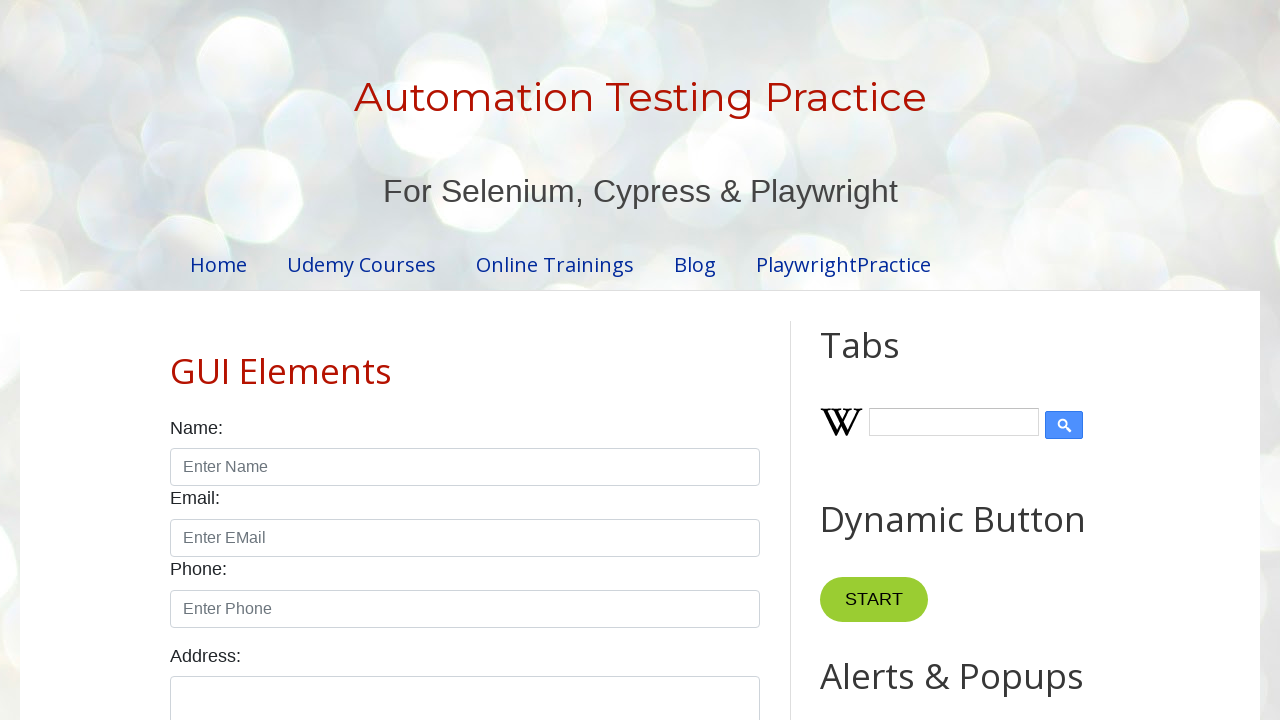

Clicked 'New Tab' button and new tab opened at (880, 361) on internal:role=button[name="New Tab"i]
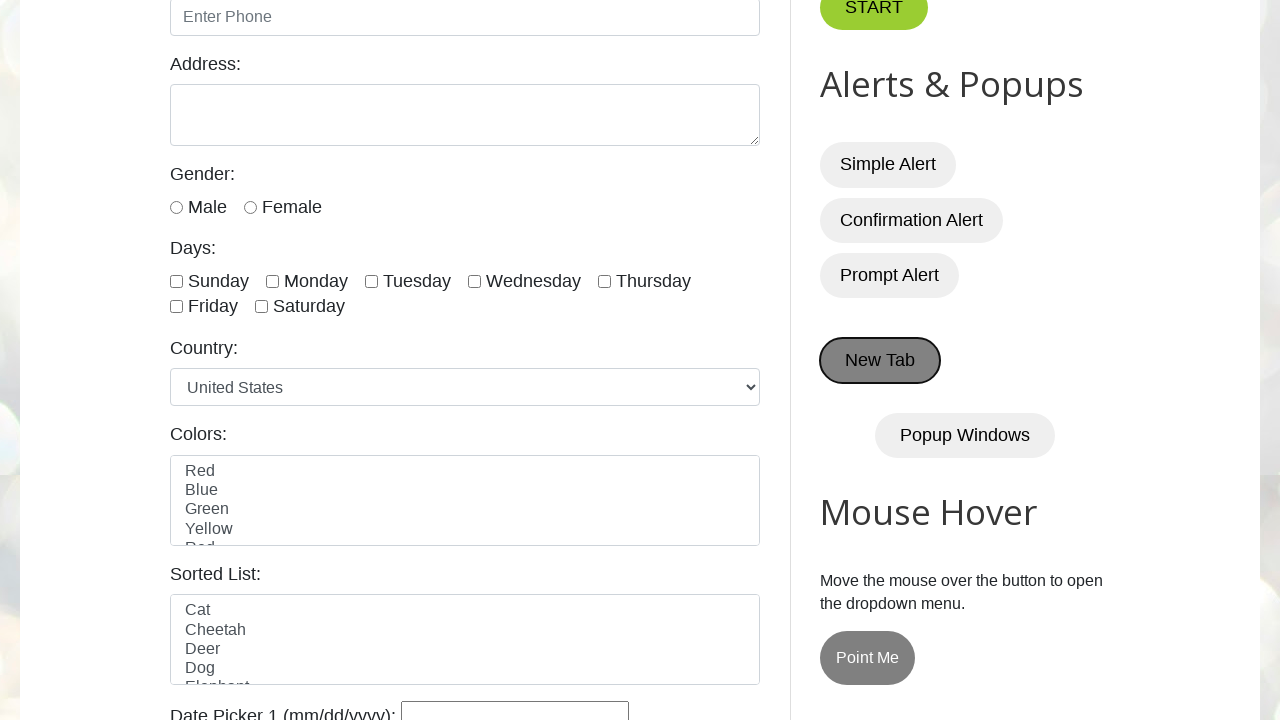

New tab loaded completely
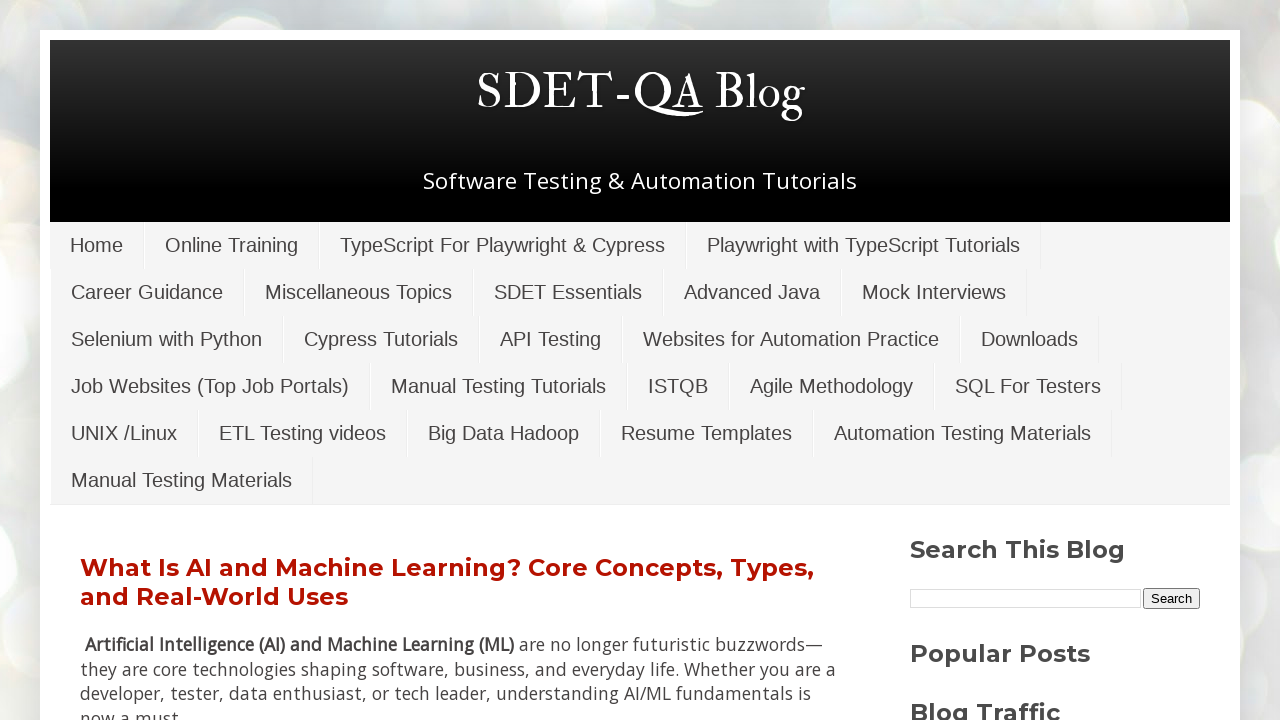

Retrieved new tab title: 'SDET-QA Blog'
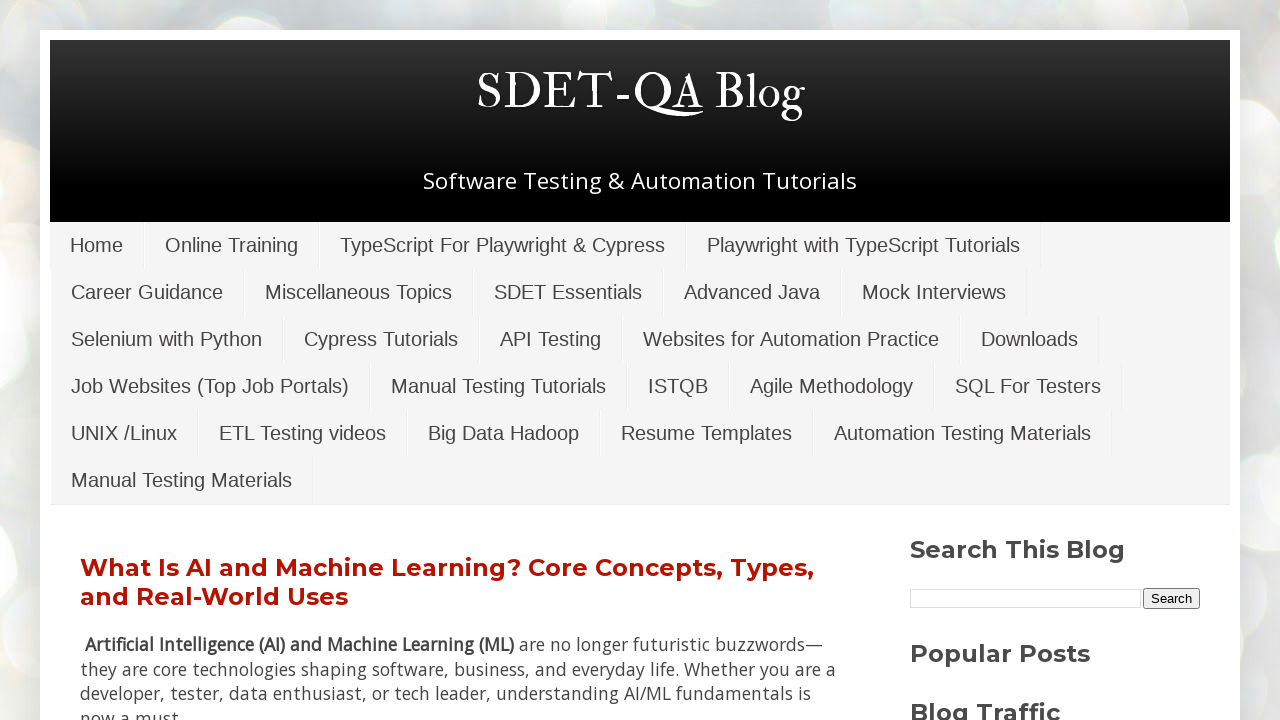

Closed new tab
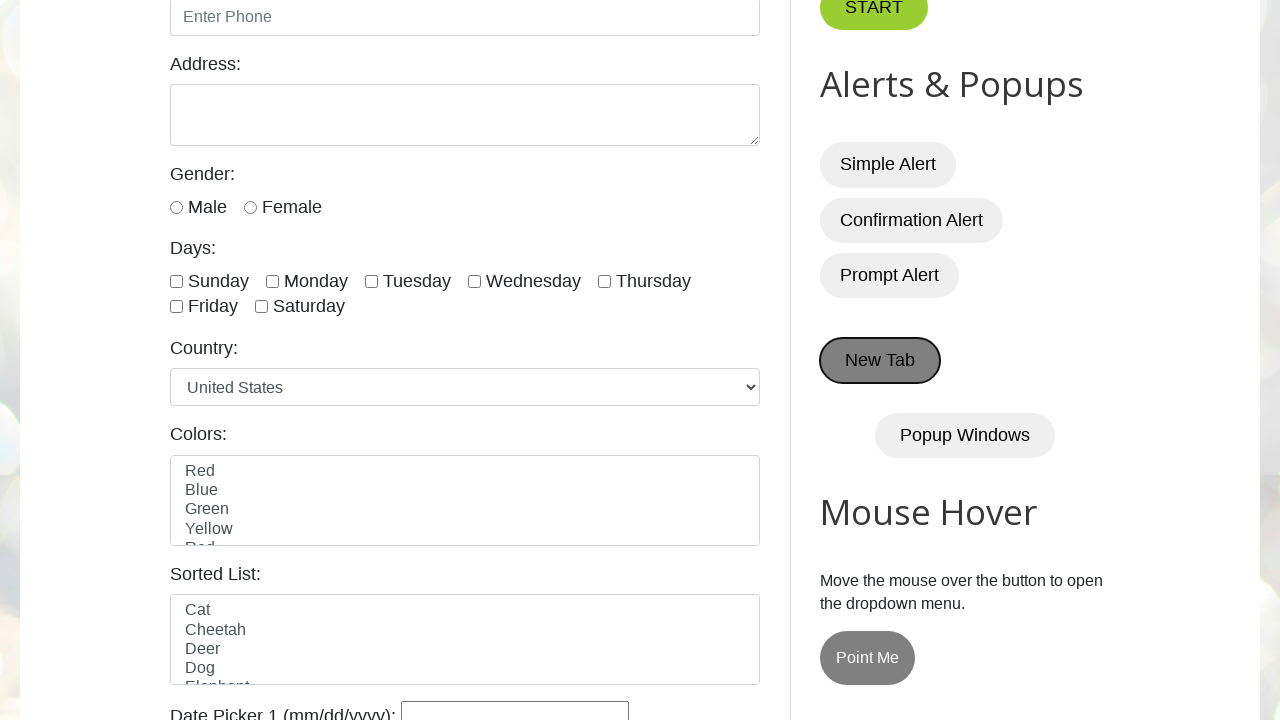

Returned focus to original tab
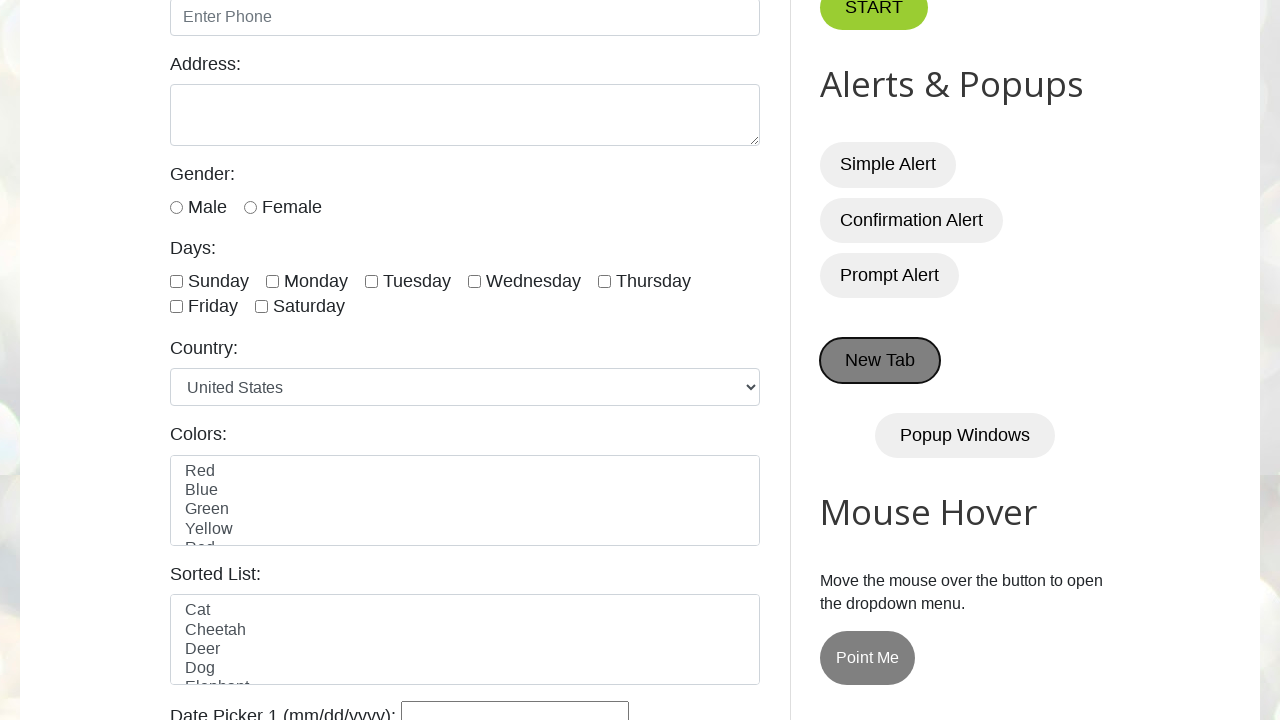

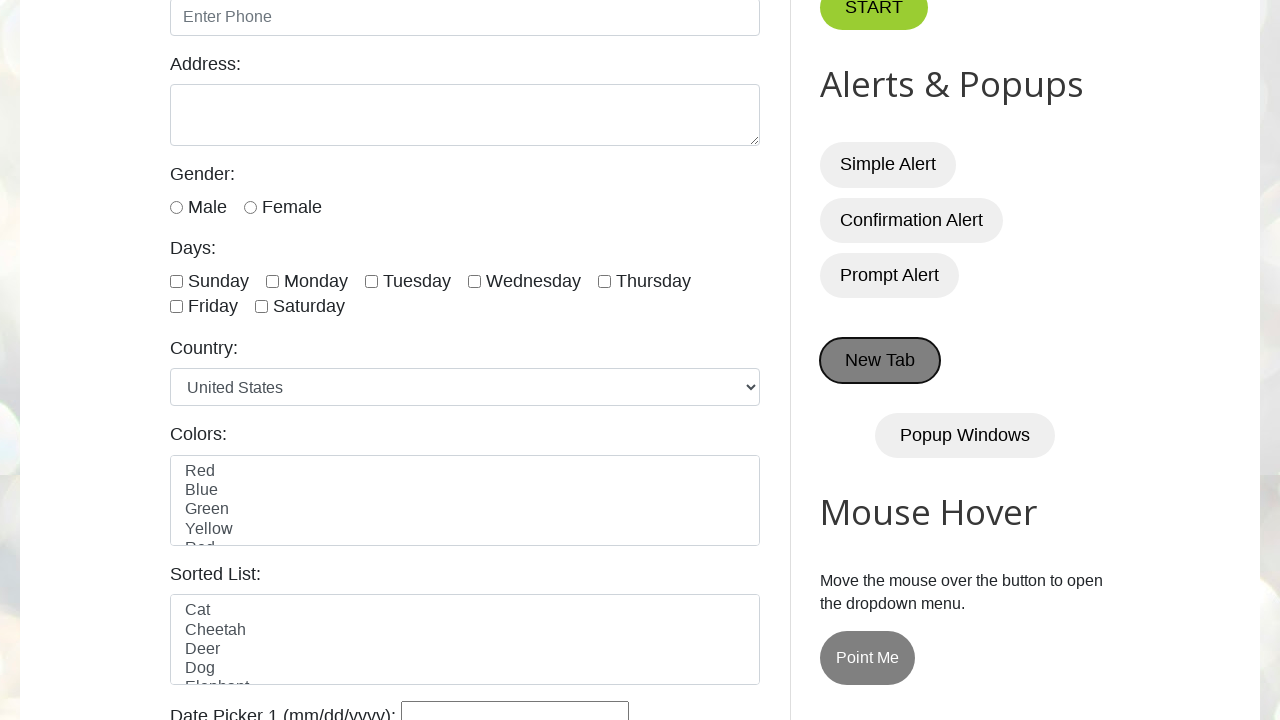